Tests mouse hover interactions, right-click context menu, and clicking on hover menu options on an automation practice page

Starting URL: https://rahulshettyacademy.com/AutomationPractice/

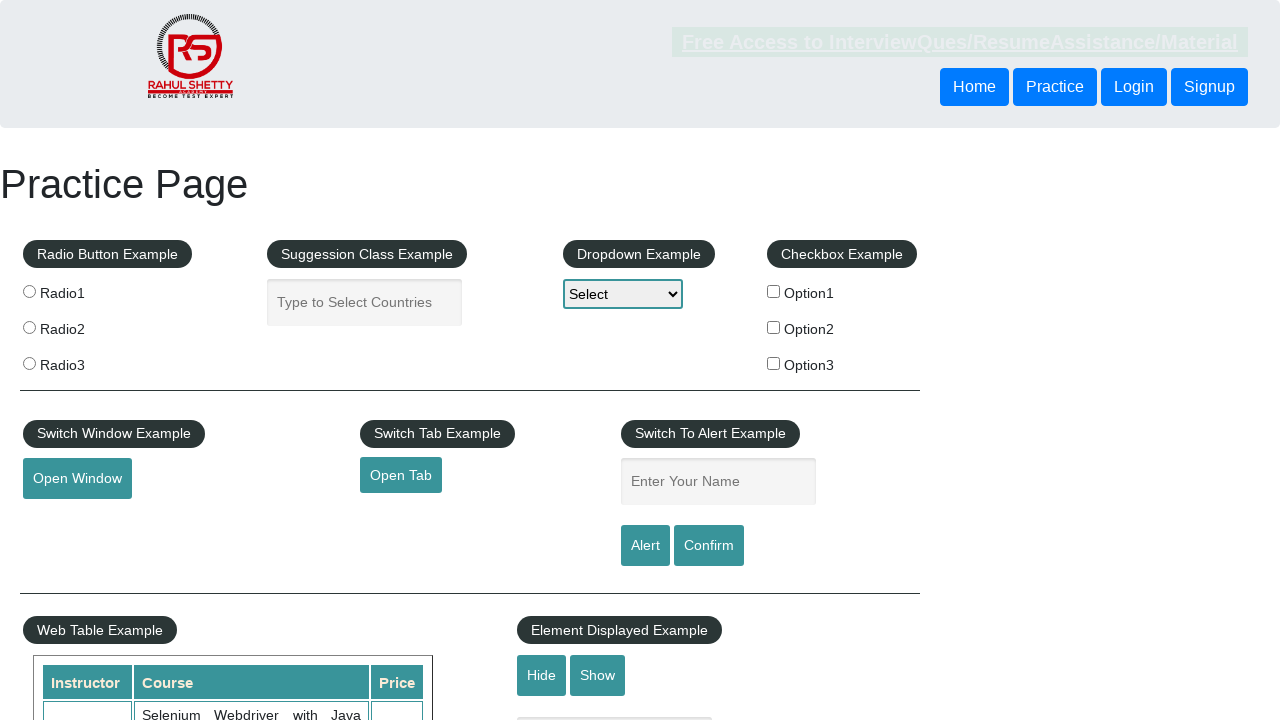

Navigated to automation practice page
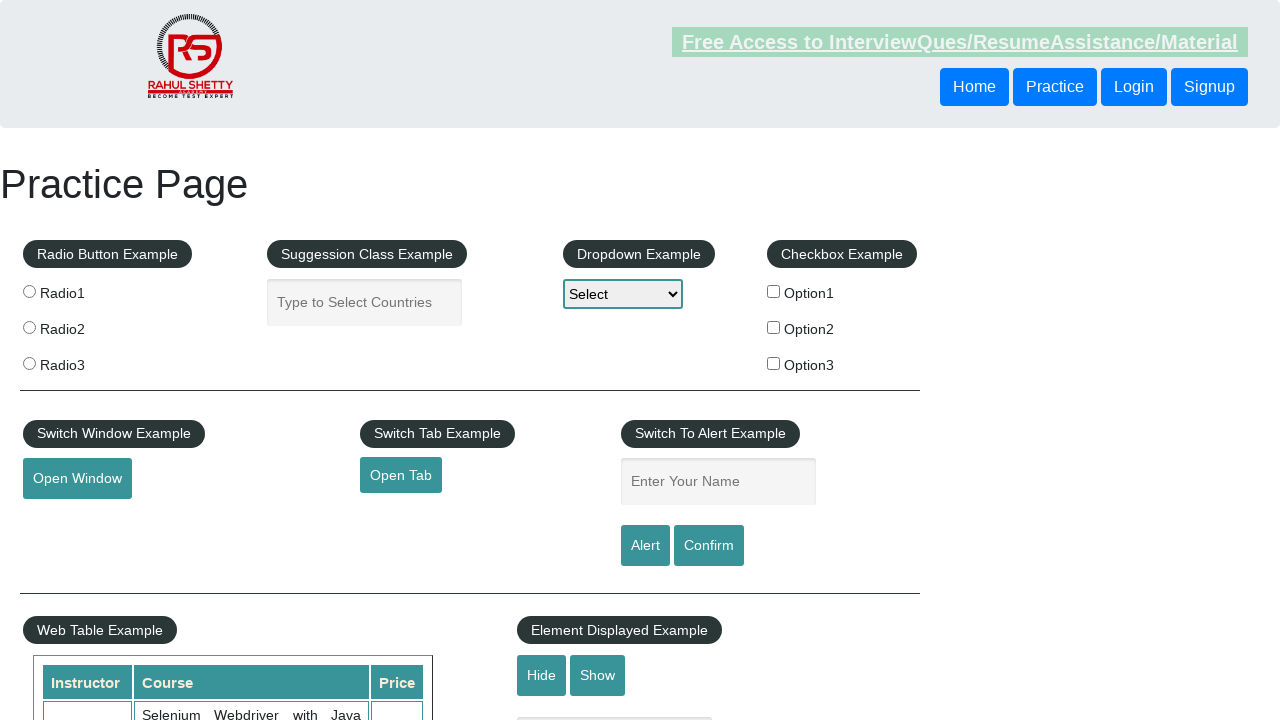

Hovered over the mouse hover button at (83, 361) on #mousehover
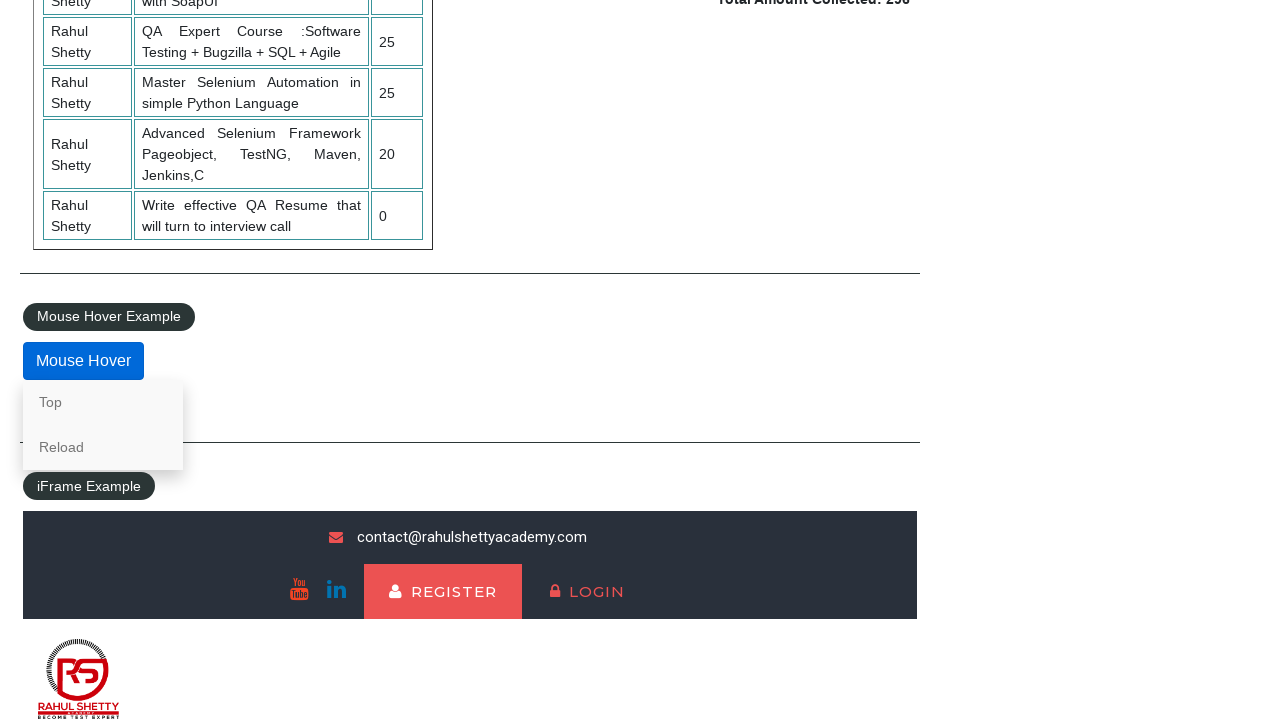

Right-clicked on the Top link to open context menu at (103, 402) on a[href='#top']
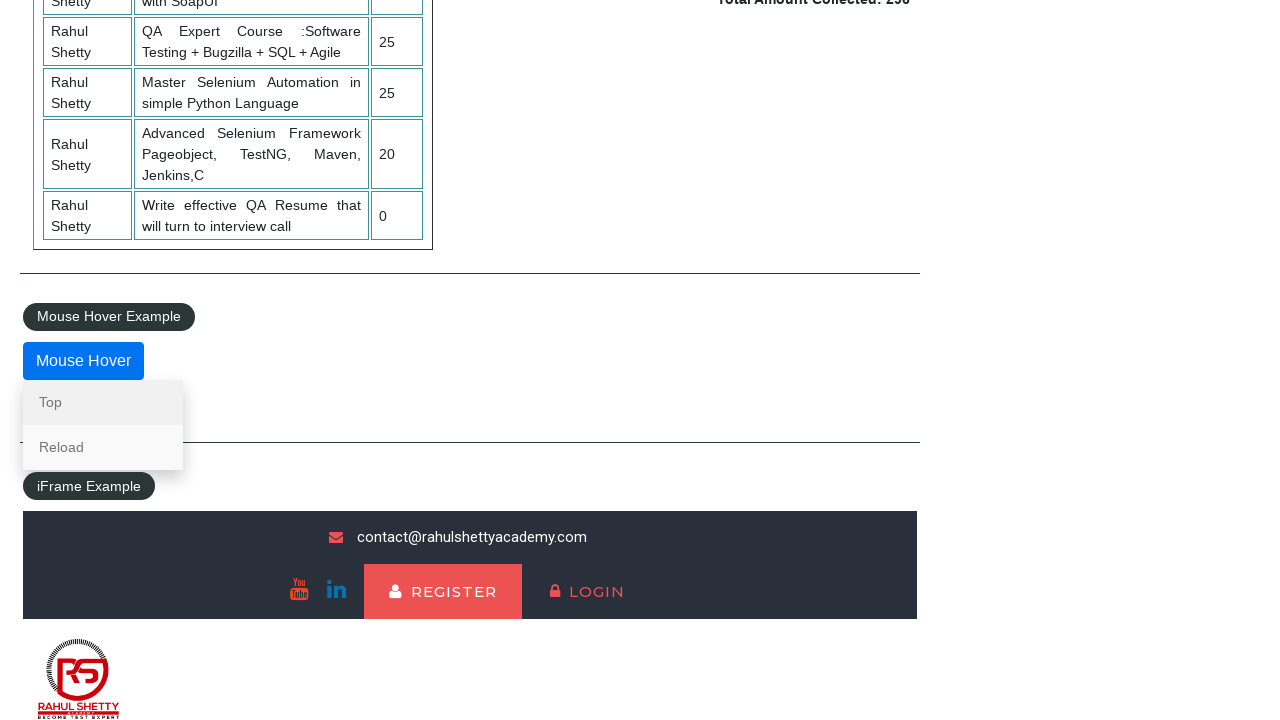

Hovered over the Reload option in hover menu at (103, 447) on text=Reload
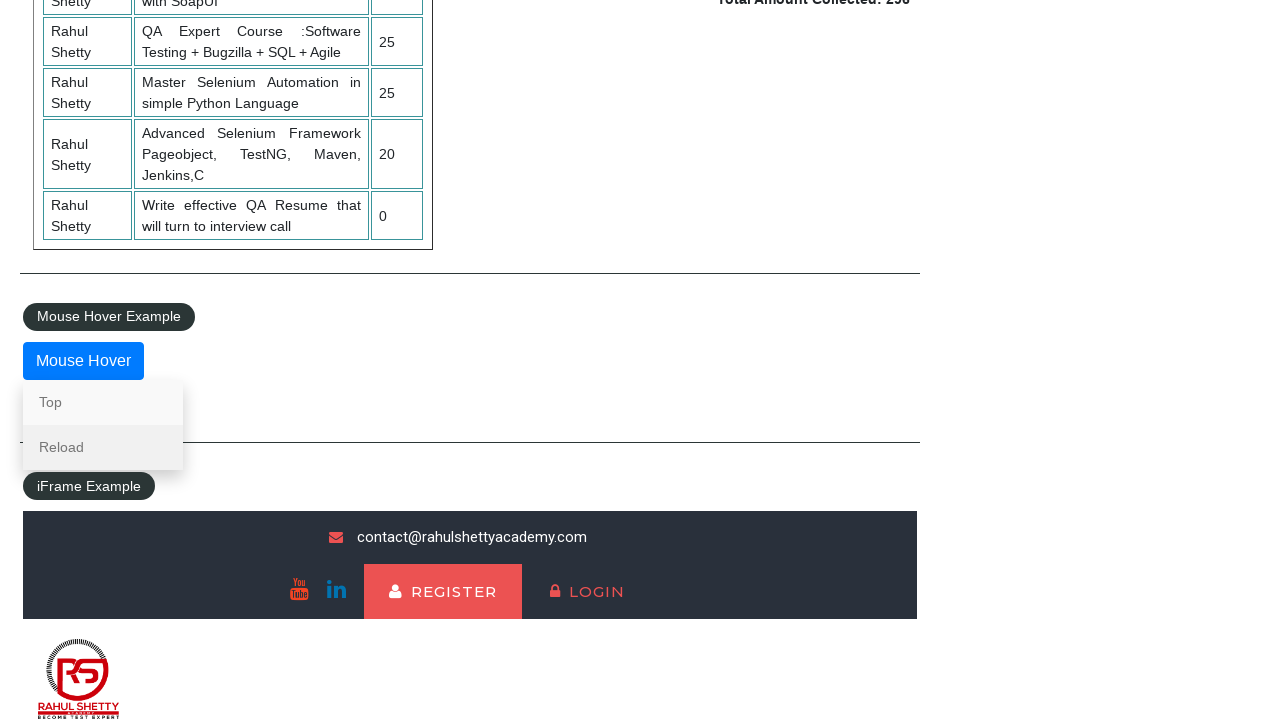

Clicked on the Reload option in hover menu at (103, 447) on text=Reload
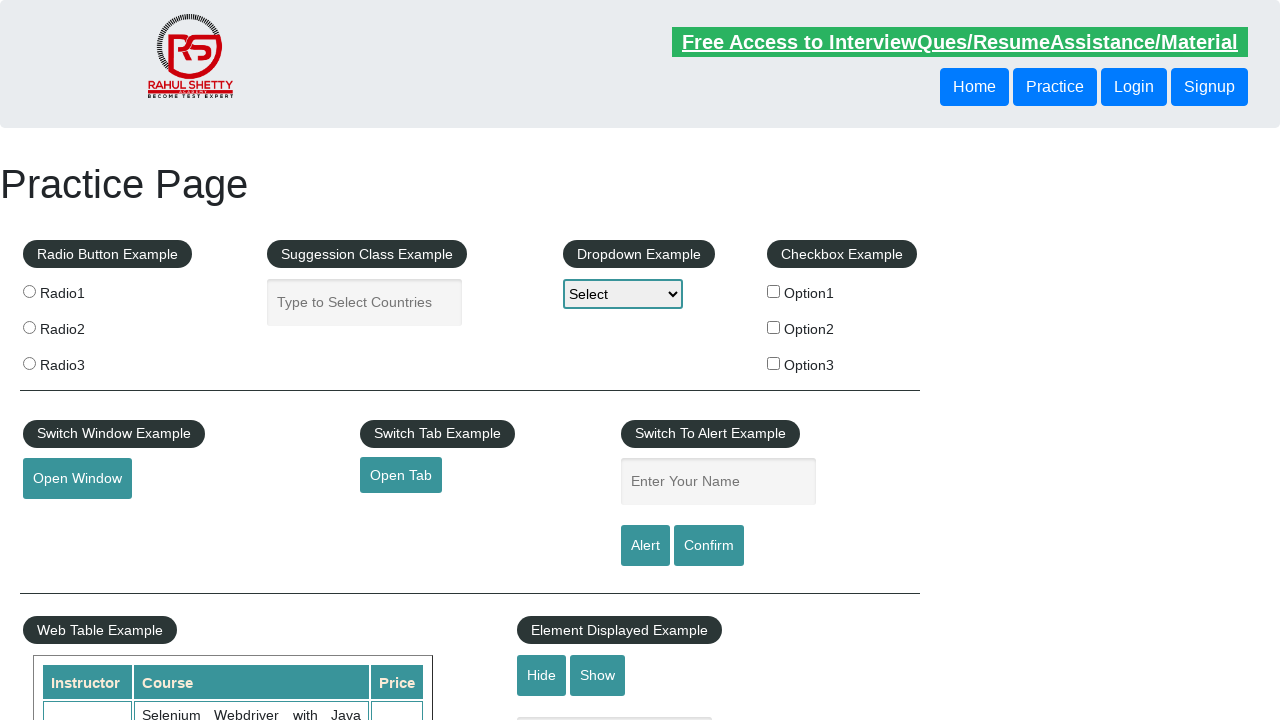

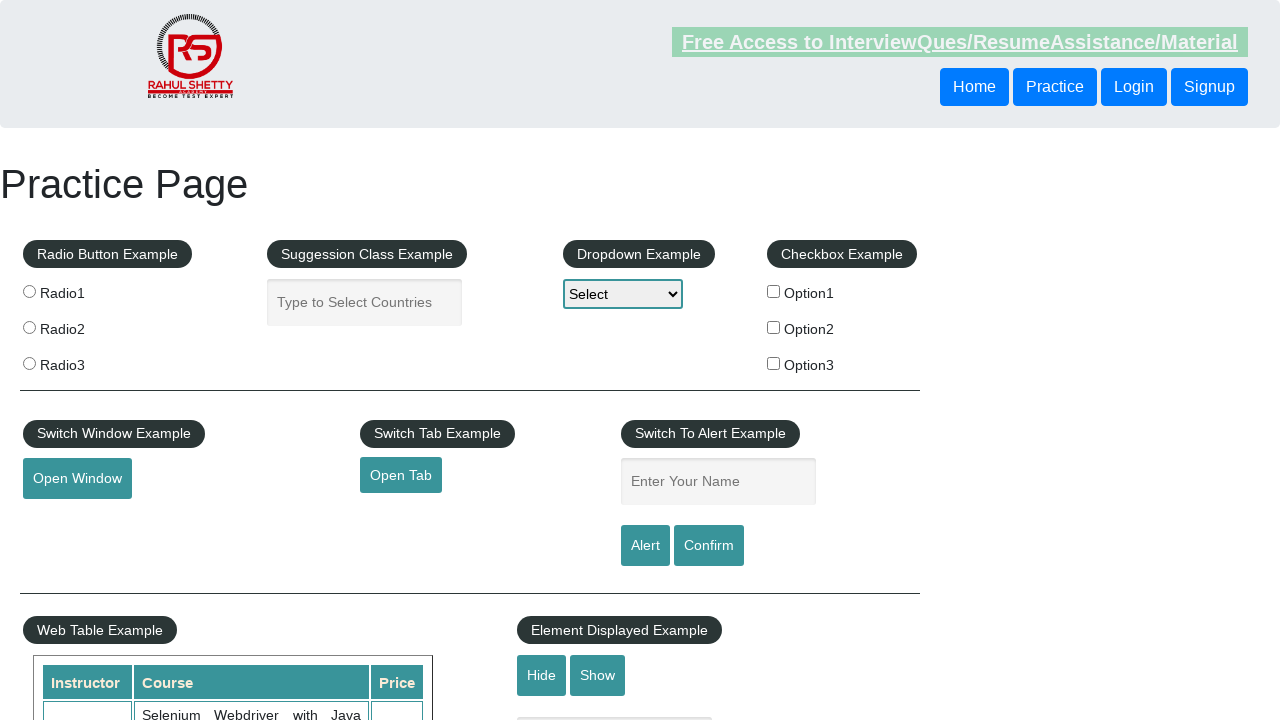